Tests a student registration form by filling out all fields including personal information, date of birth, subjects, hobbies, and address, then verifies the submitted data in a confirmation modal

Starting URL: https://demoqa.com/automation-practice-form

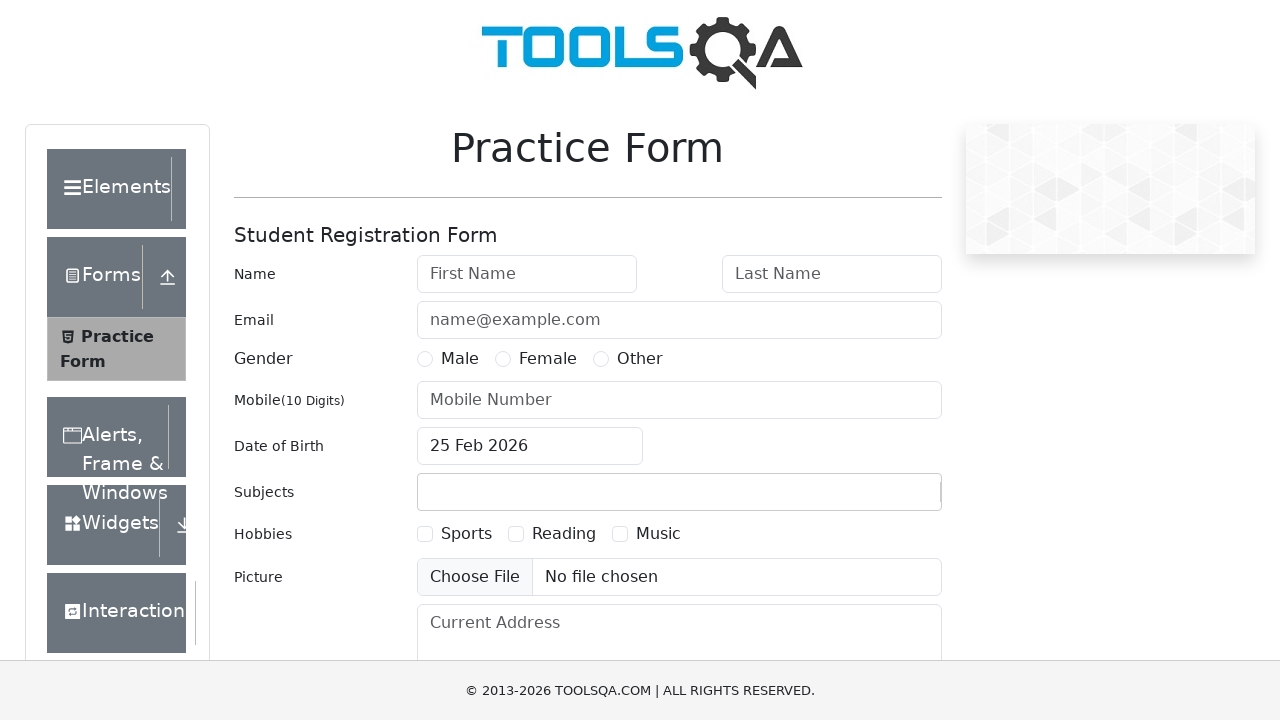

Removed fixed banner element from page
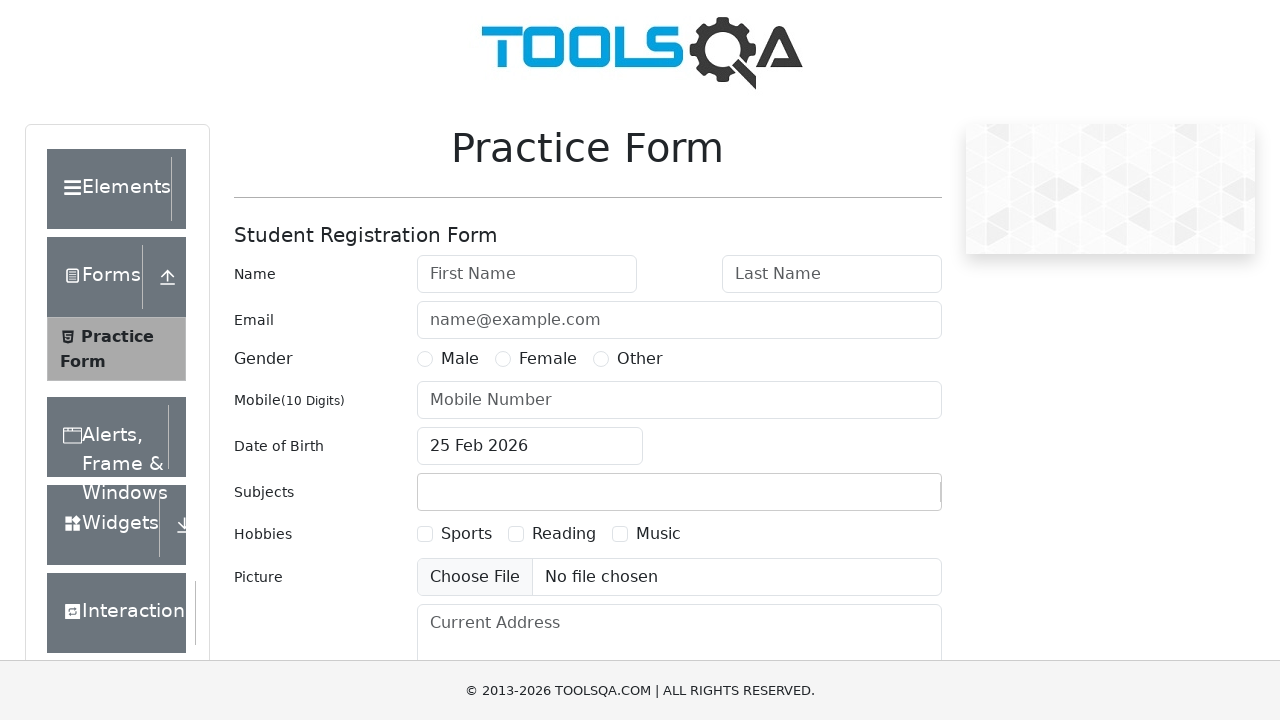

Removed footer element from page
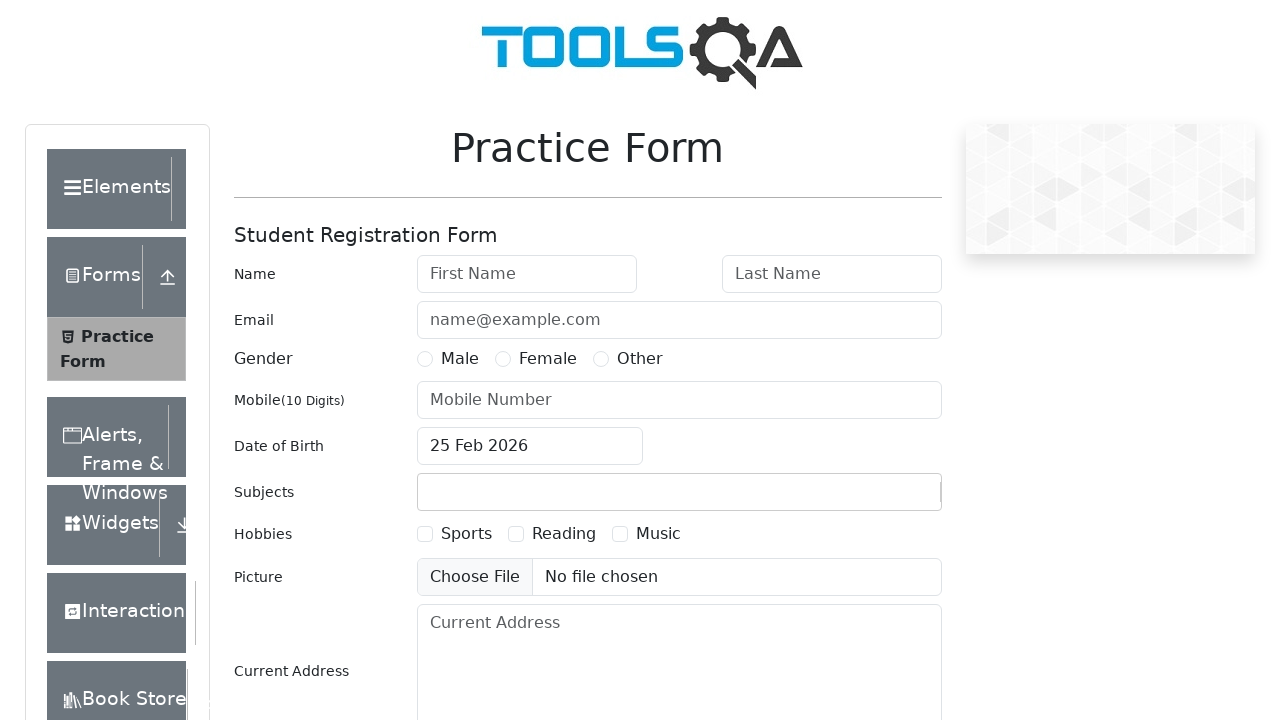

Filled first name field with 'Test' on #firstName
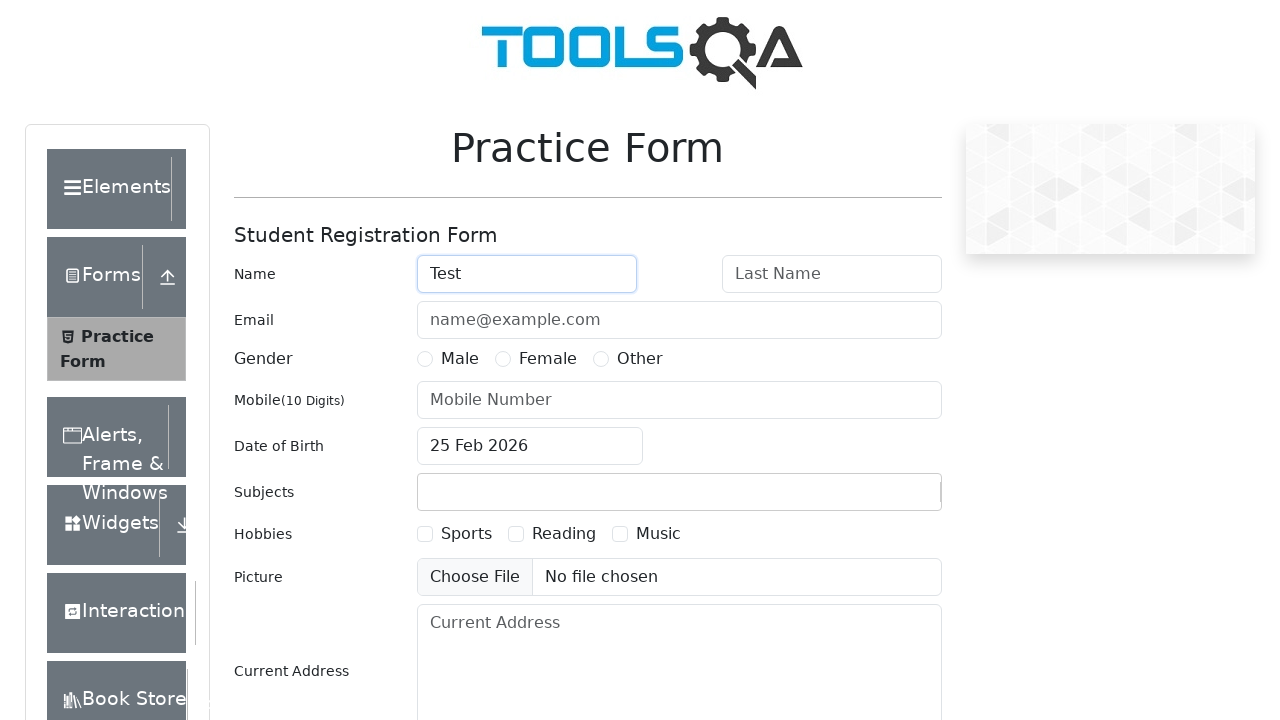

Filled last name field with 'Testov' on #lastName
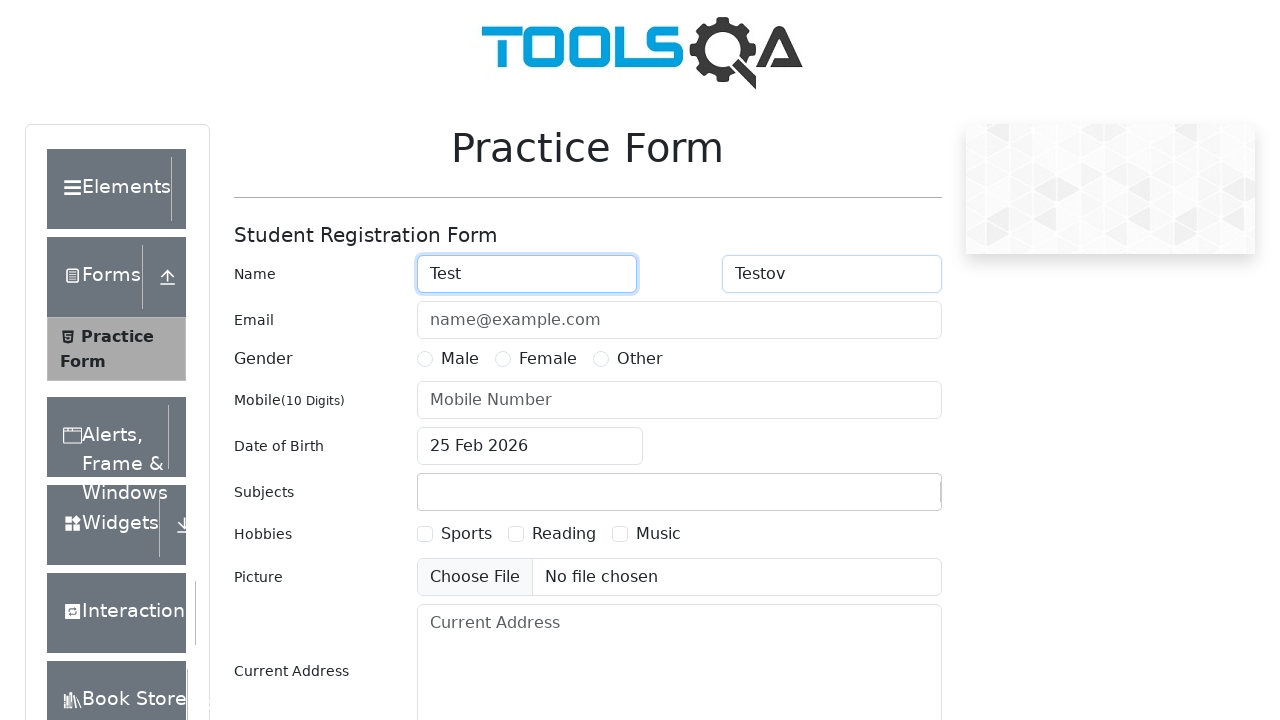

Filled email field with 'test@example.com' on #userEmail
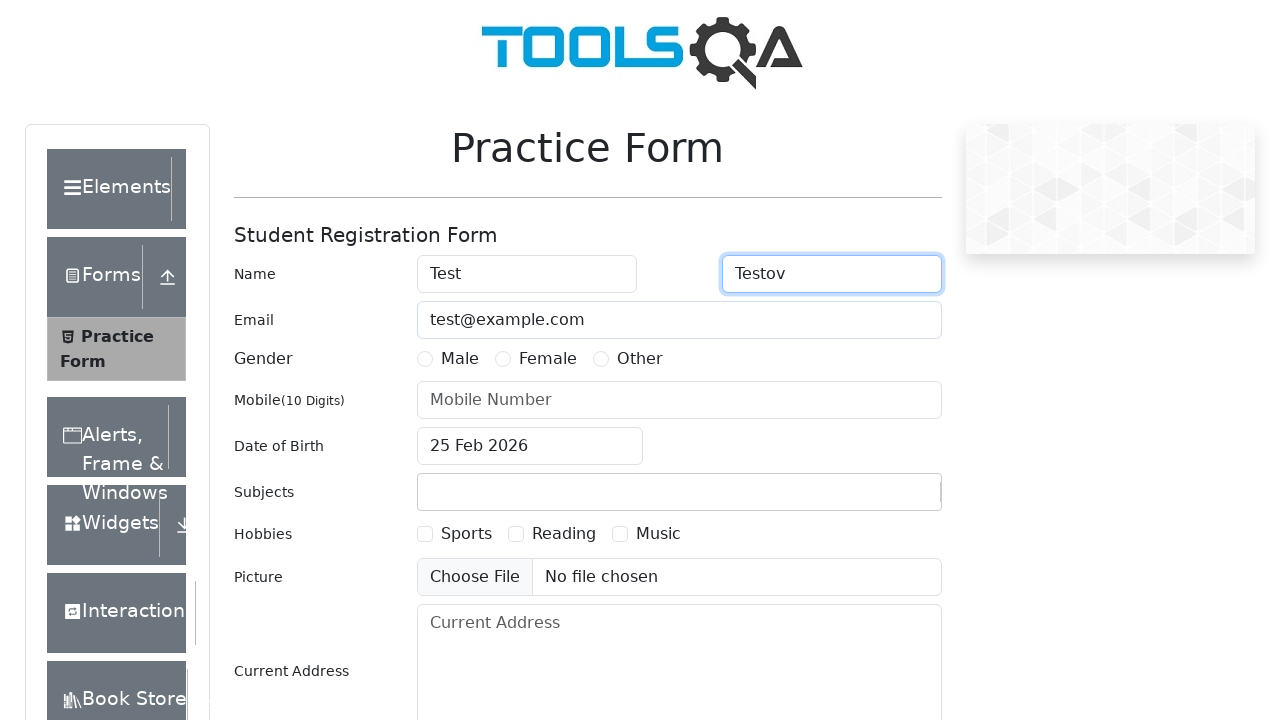

Selected Male as gender at (460, 359) on #genterWrapper >> text=Male
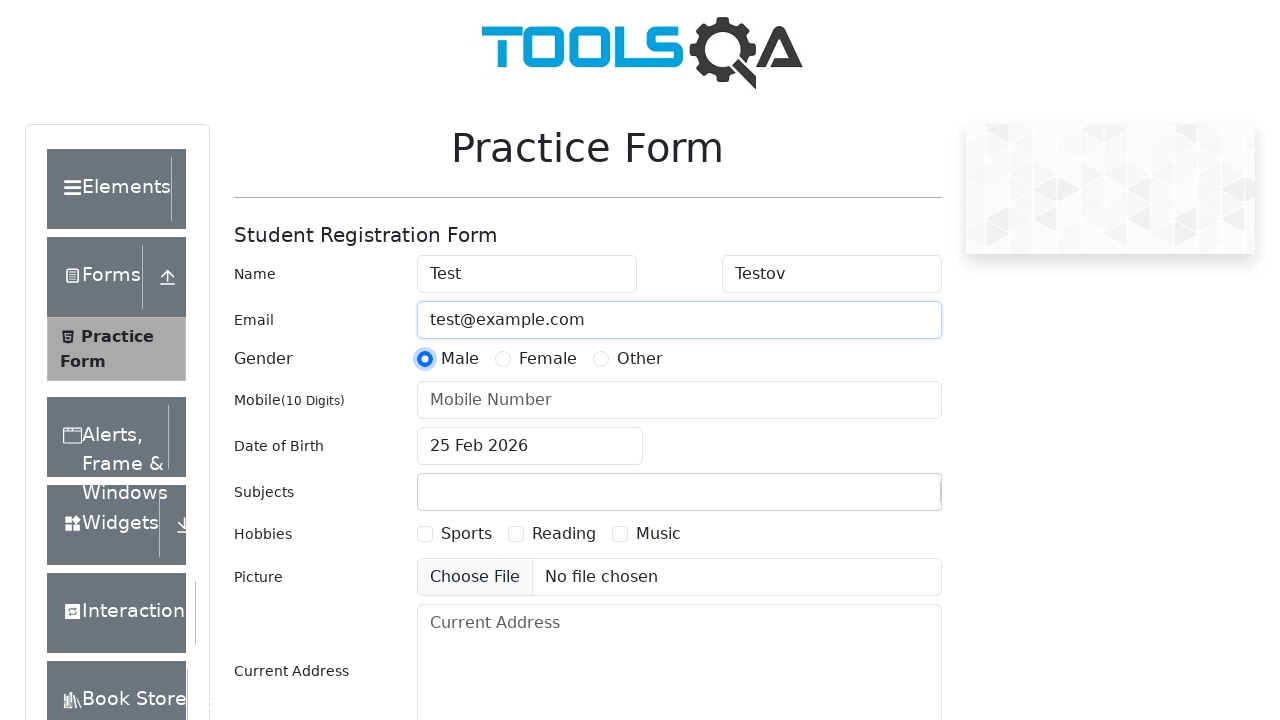

Filled phone number field with '9010000001' on #userNumber
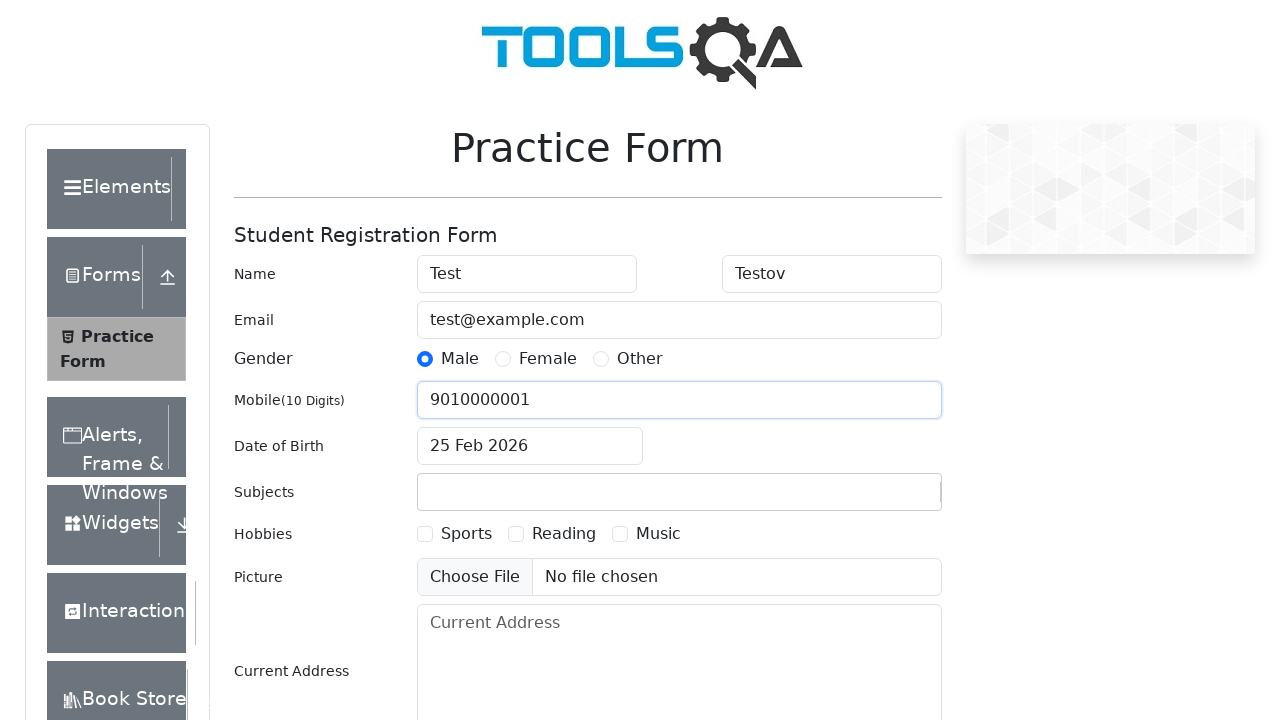

Clicked date of birth input to open date picker at (530, 446) on #dateOfBirthInput
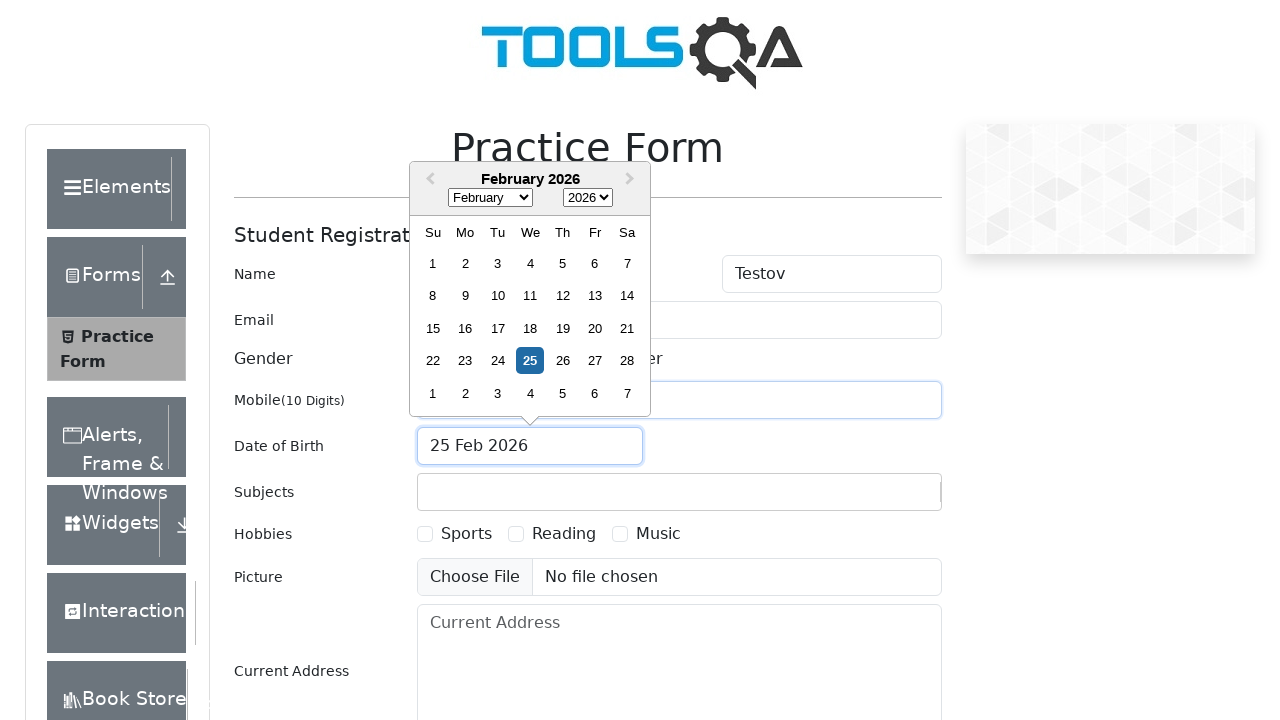

Selected year 1995 in date picker on .react-datepicker__year-select
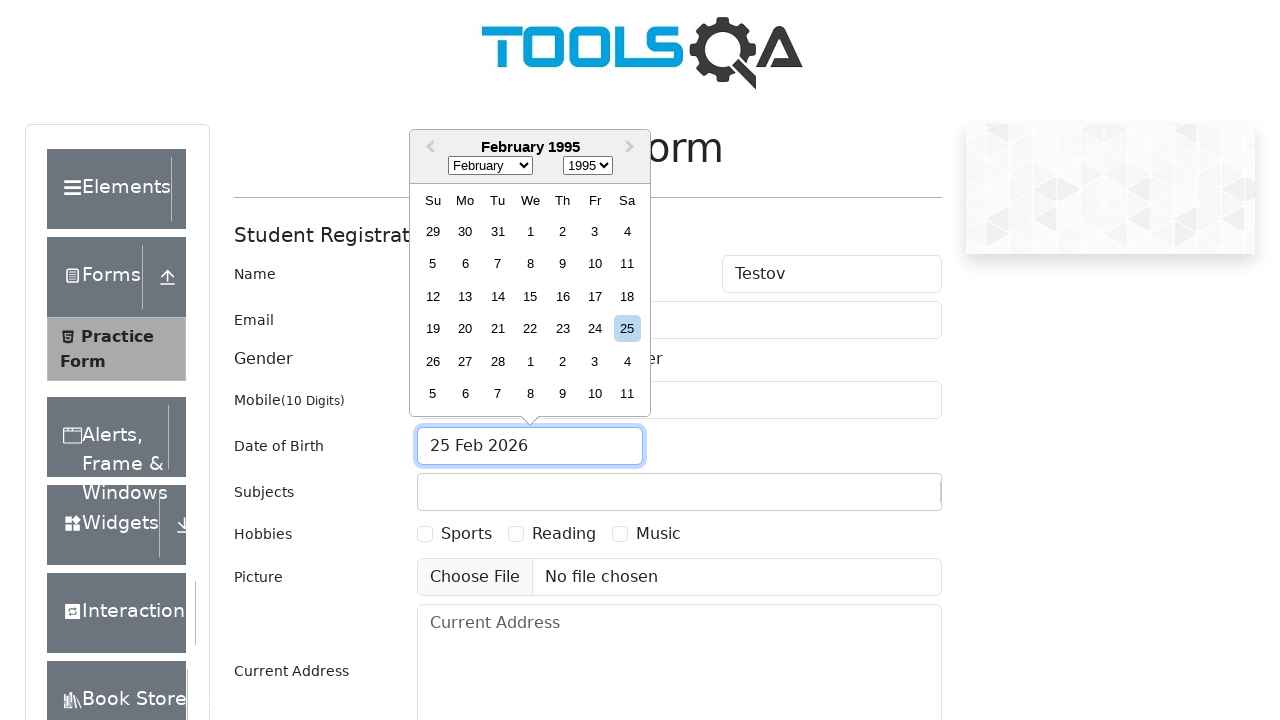

Selected May as birth month on .react-datepicker__month-select
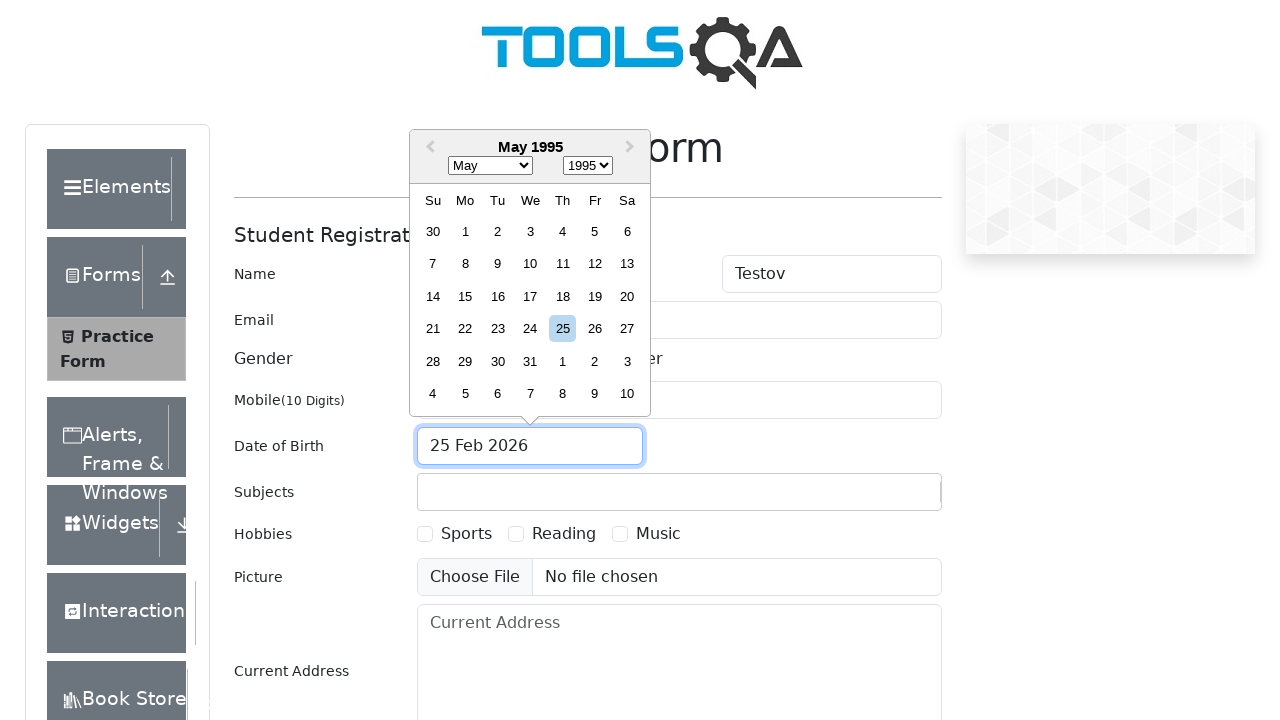

Selected 11th day from date picker at (562, 264) on .react-datepicker__day--011
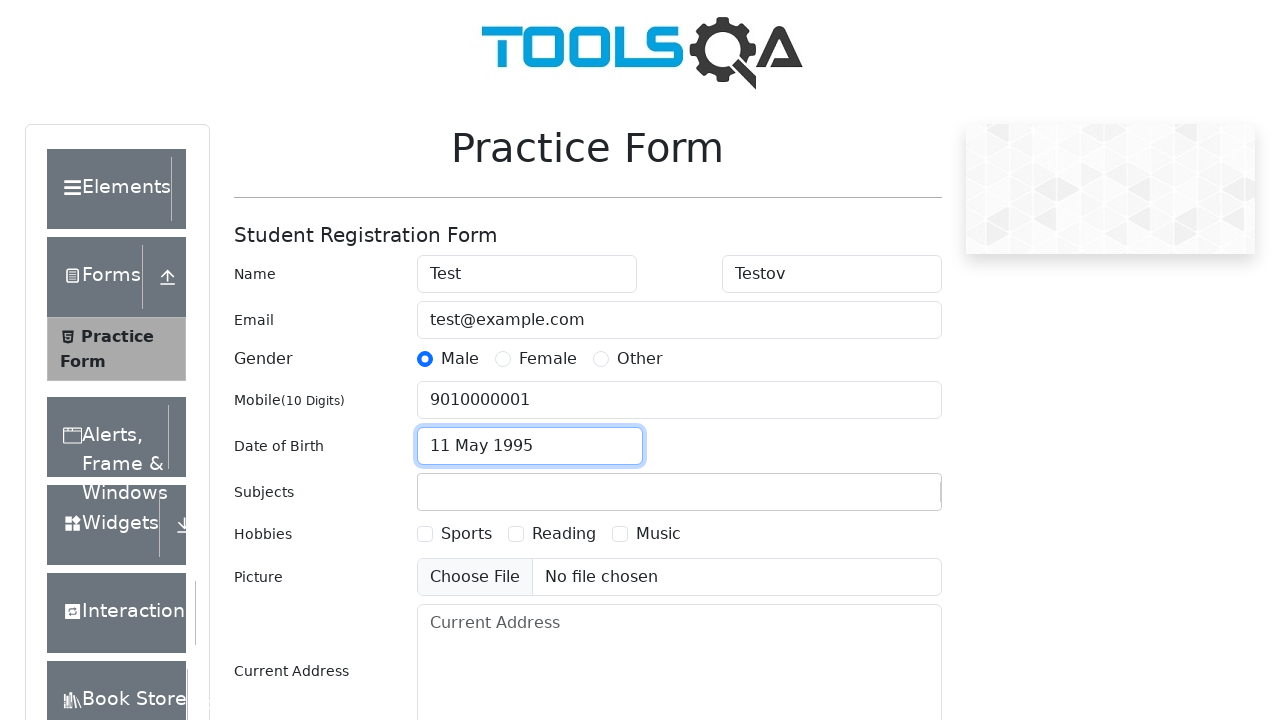

Typed 'Co' in subjects input field on #subjectsInput
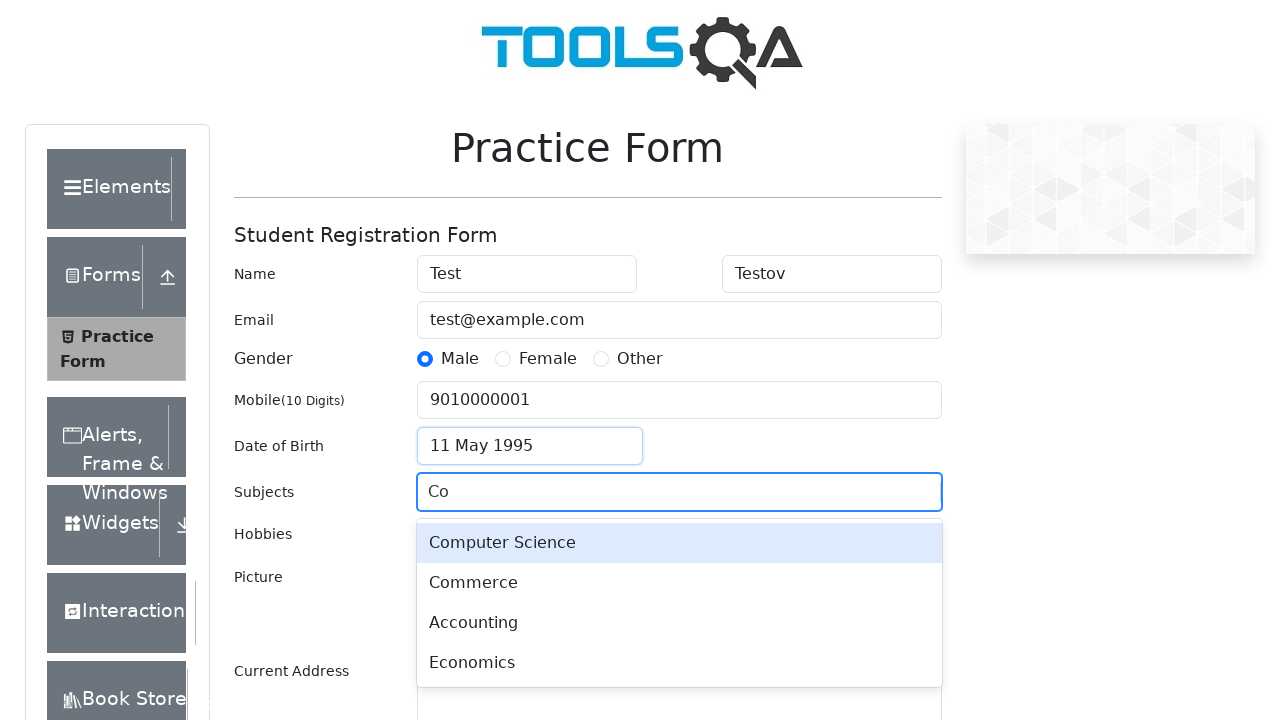

Pressed arrow down to navigate subject suggestions on #subjectsInput
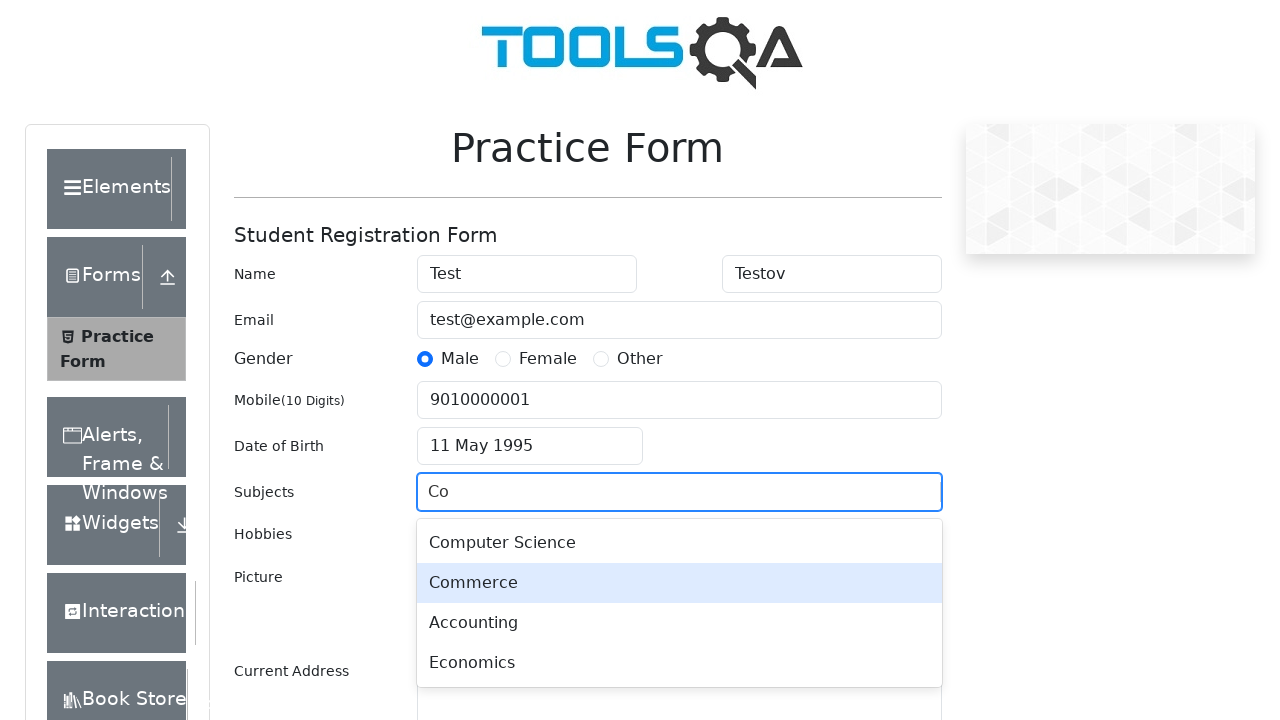

Pressed enter to select subject on #subjectsInput
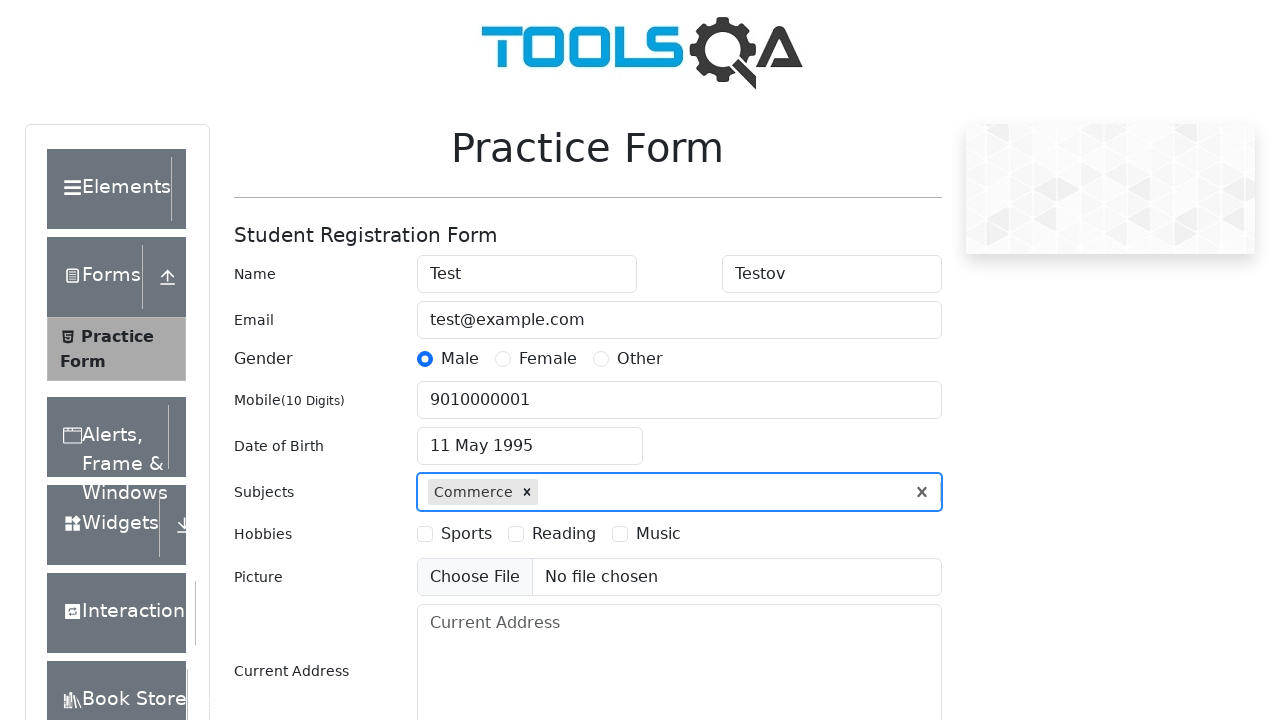

Selected Sports hobby at (466, 534) on #hobbiesWrapper >> text=Sports
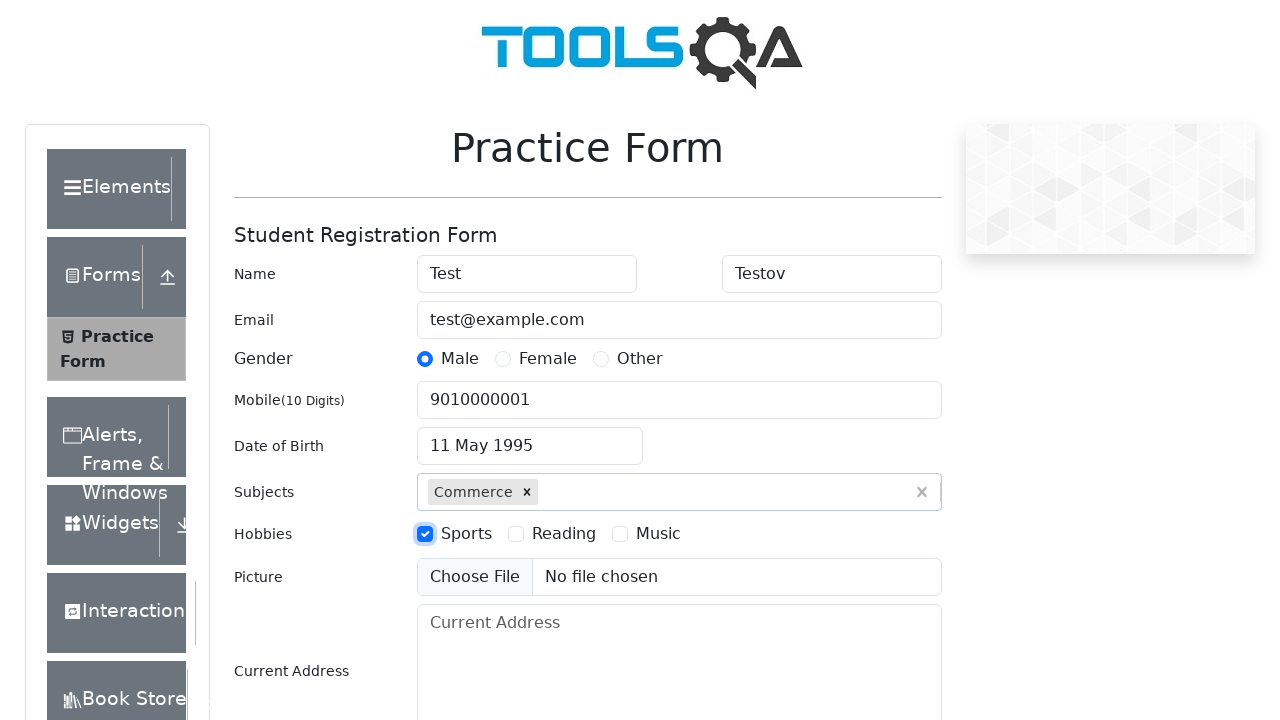

Set empty file input for picture upload
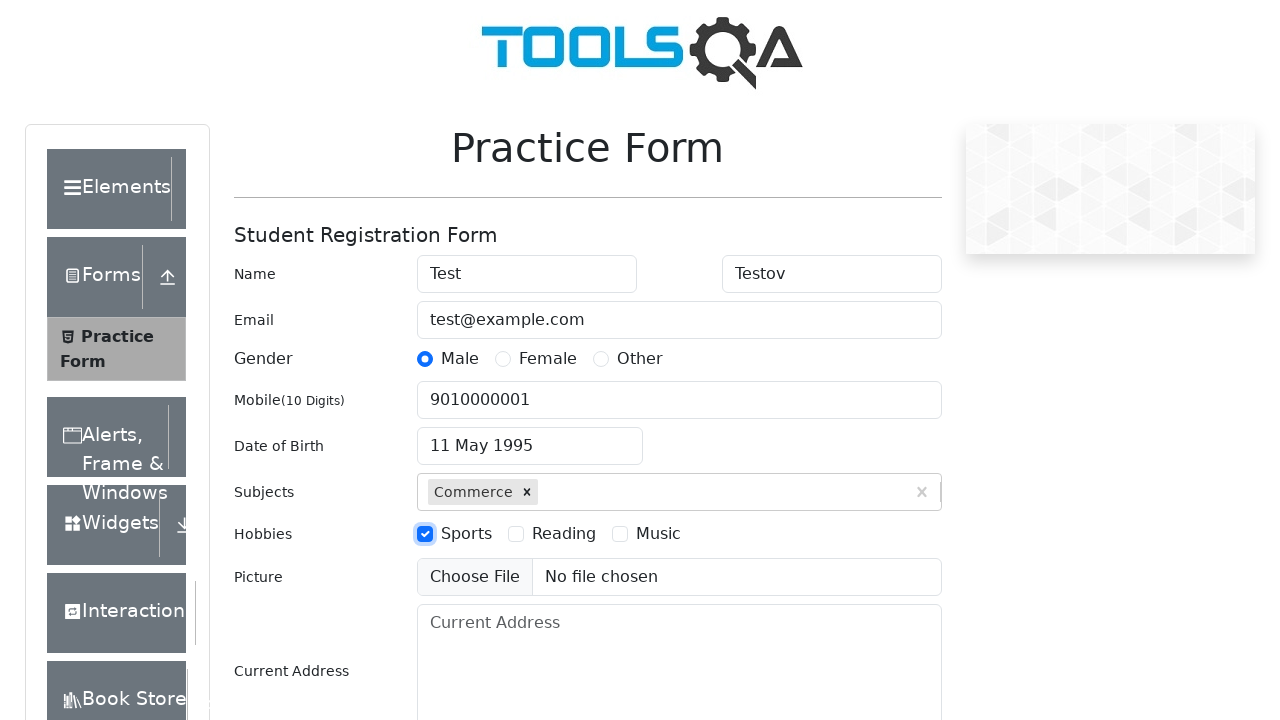

Filled current address field with test address on #currentAddress
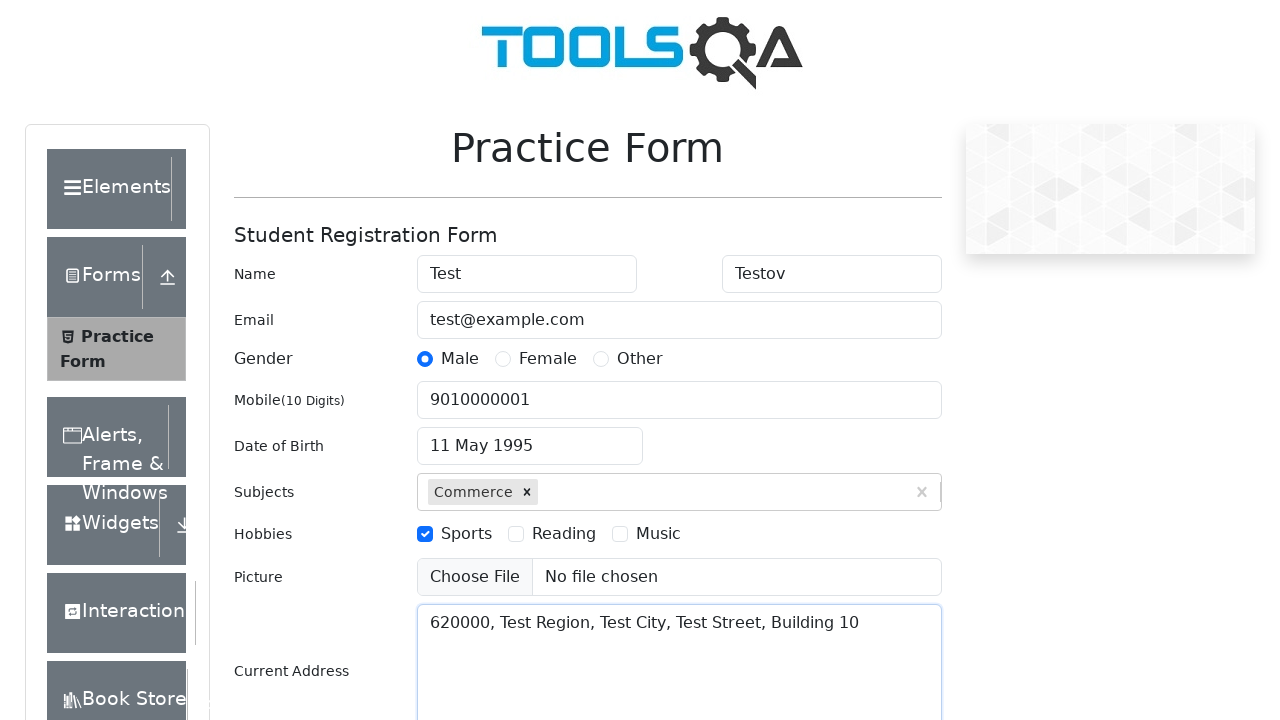

Clicked state dropdown to open options at (527, 437) on #state
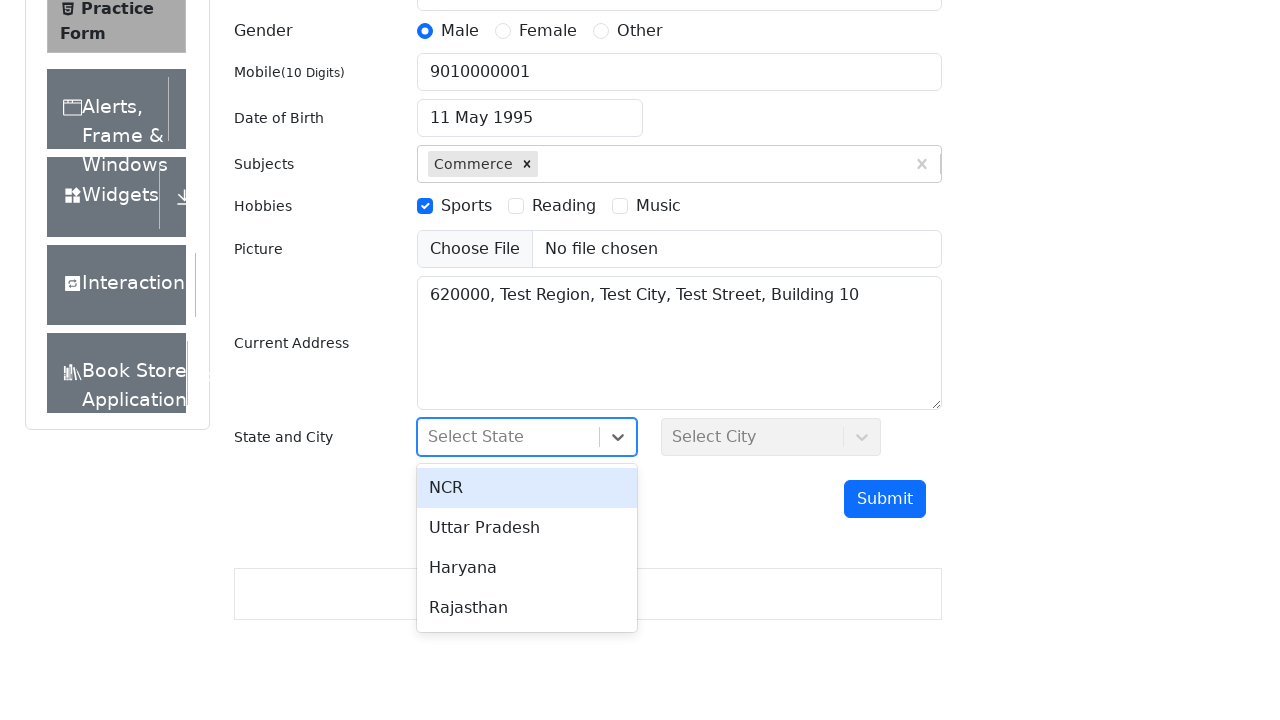

Selected Haryana as state at (527, 568) on #stateCity-wrapper >> text=Haryana
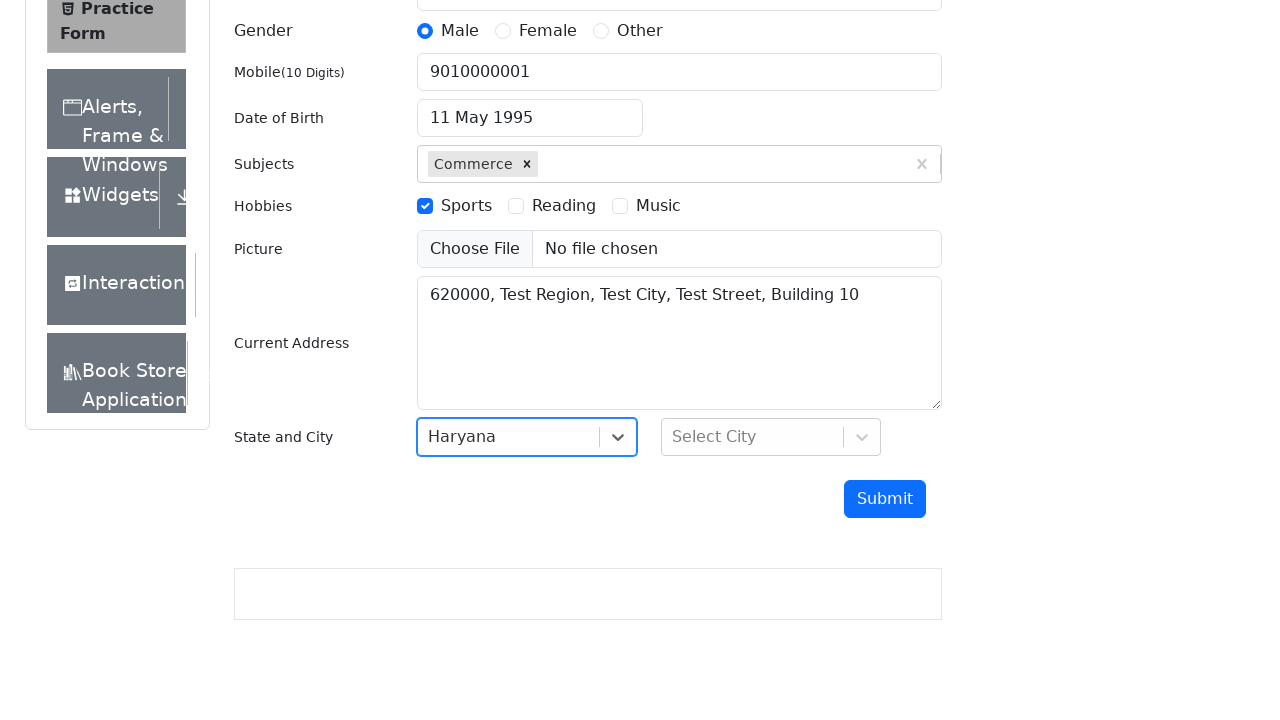

Clicked city dropdown to open options at (771, 437) on #city
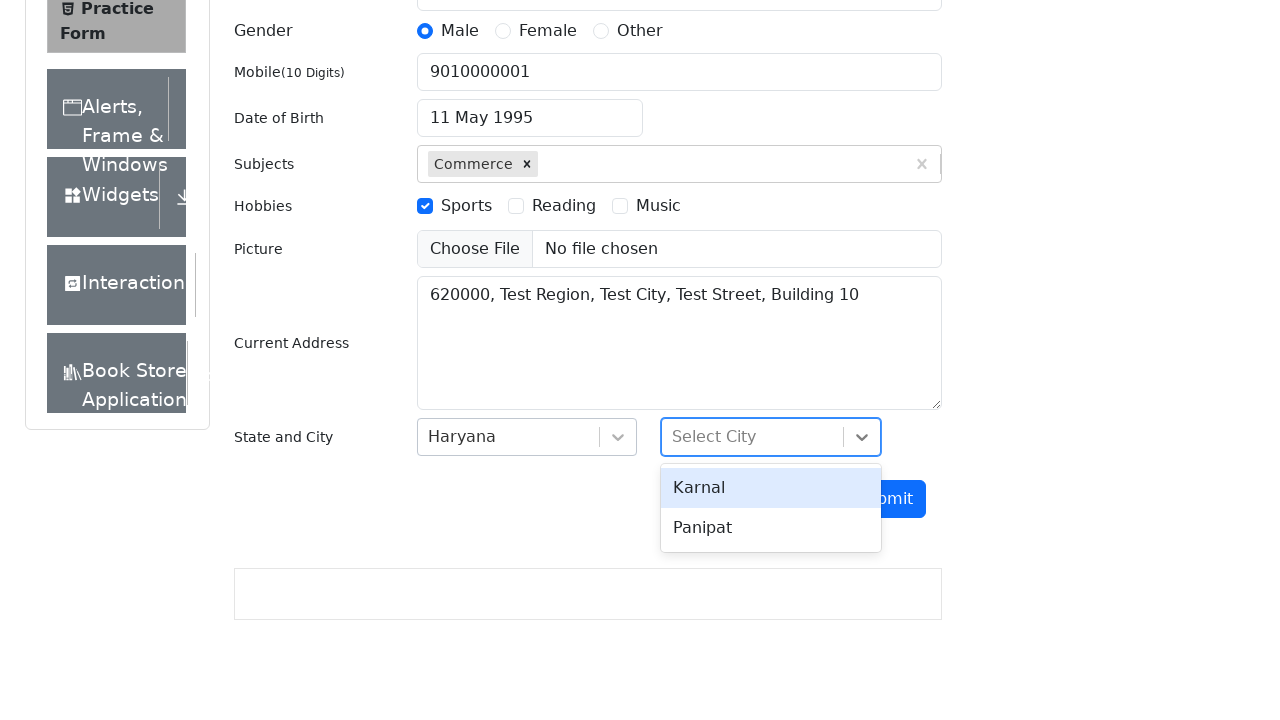

Selected Panipat as city at (771, 528) on #stateCity-wrapper >> text=Panipat
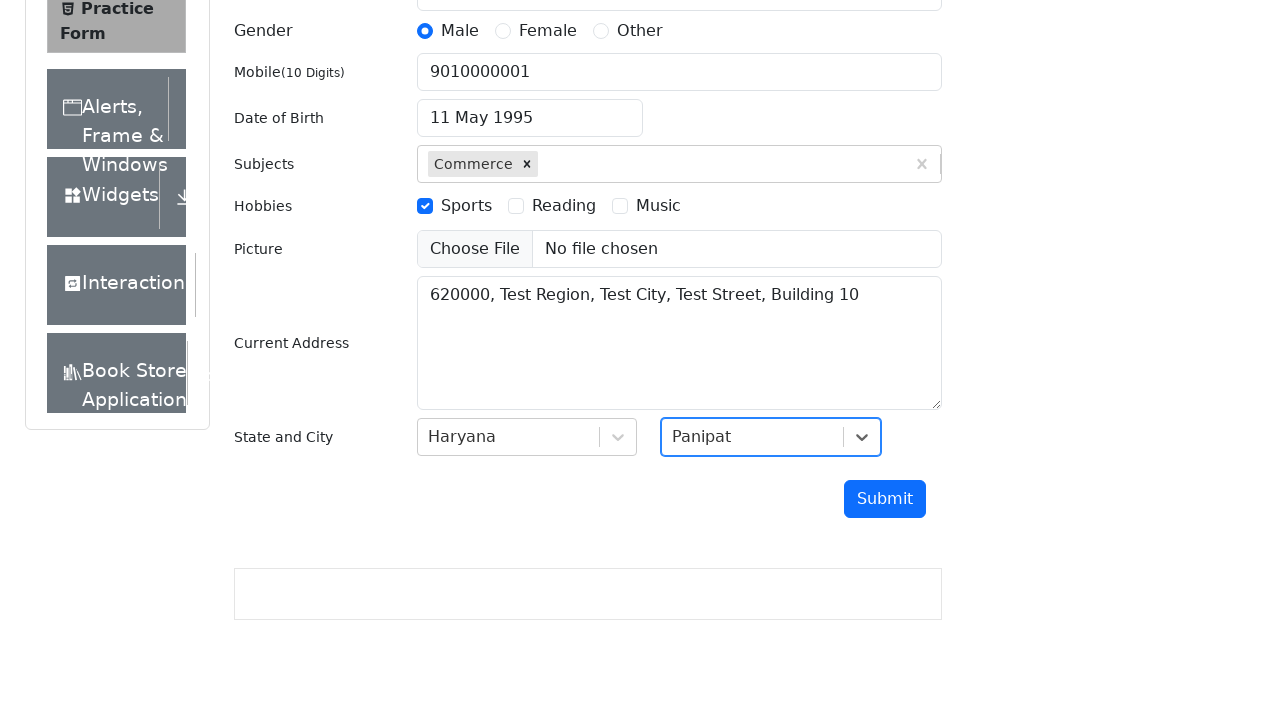

Clicked submit button to submit registration form at (885, 499) on #submit
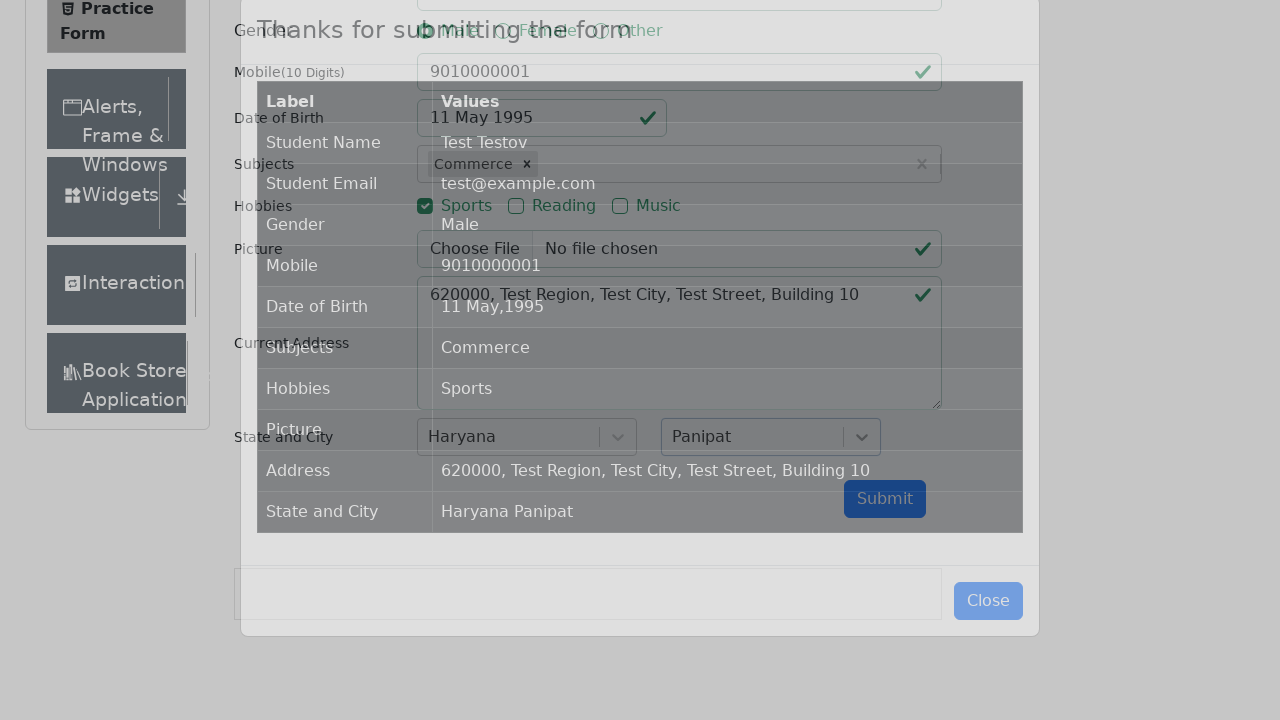

Submission modal dialog appeared
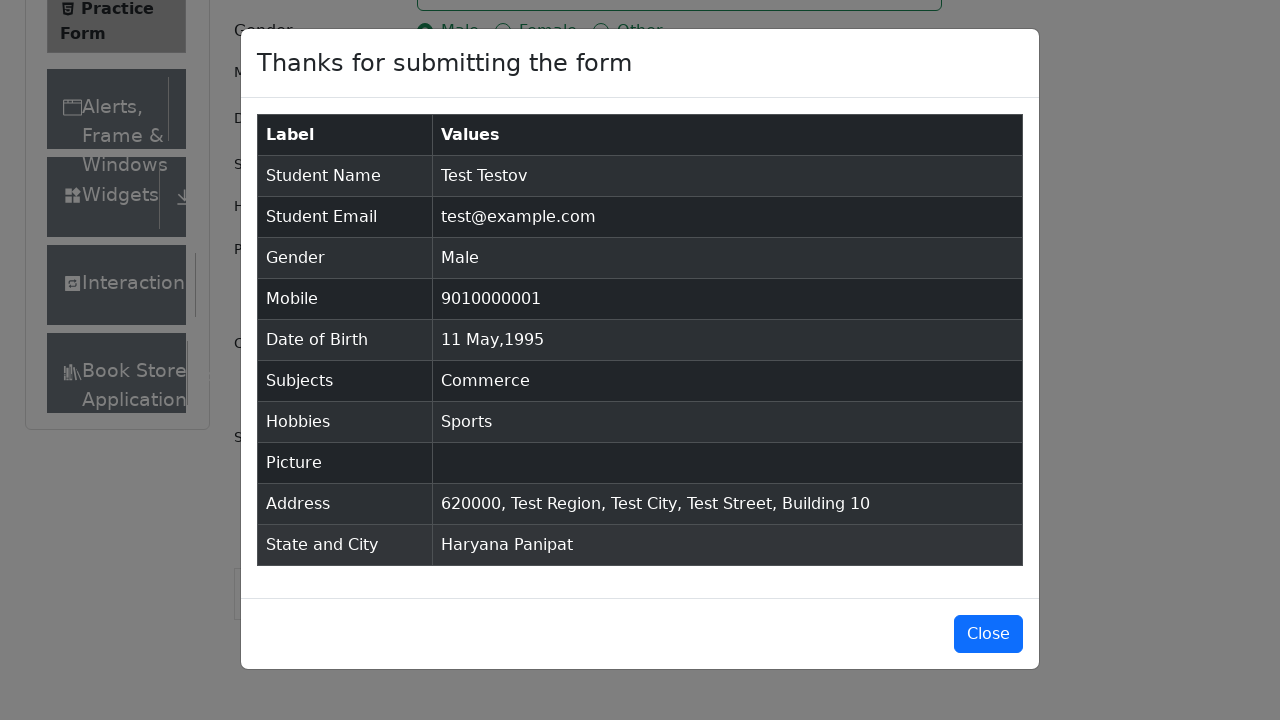

Verified 'Thanks for submitting the form' confirmation message displayed
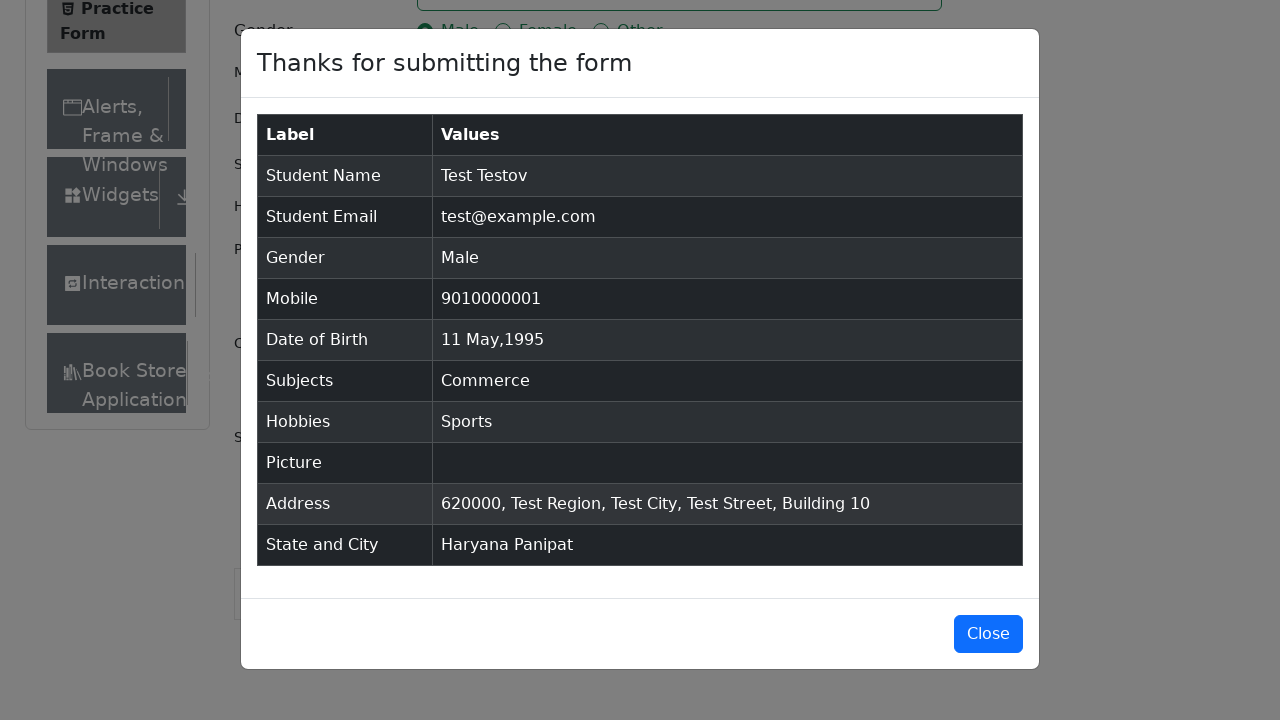

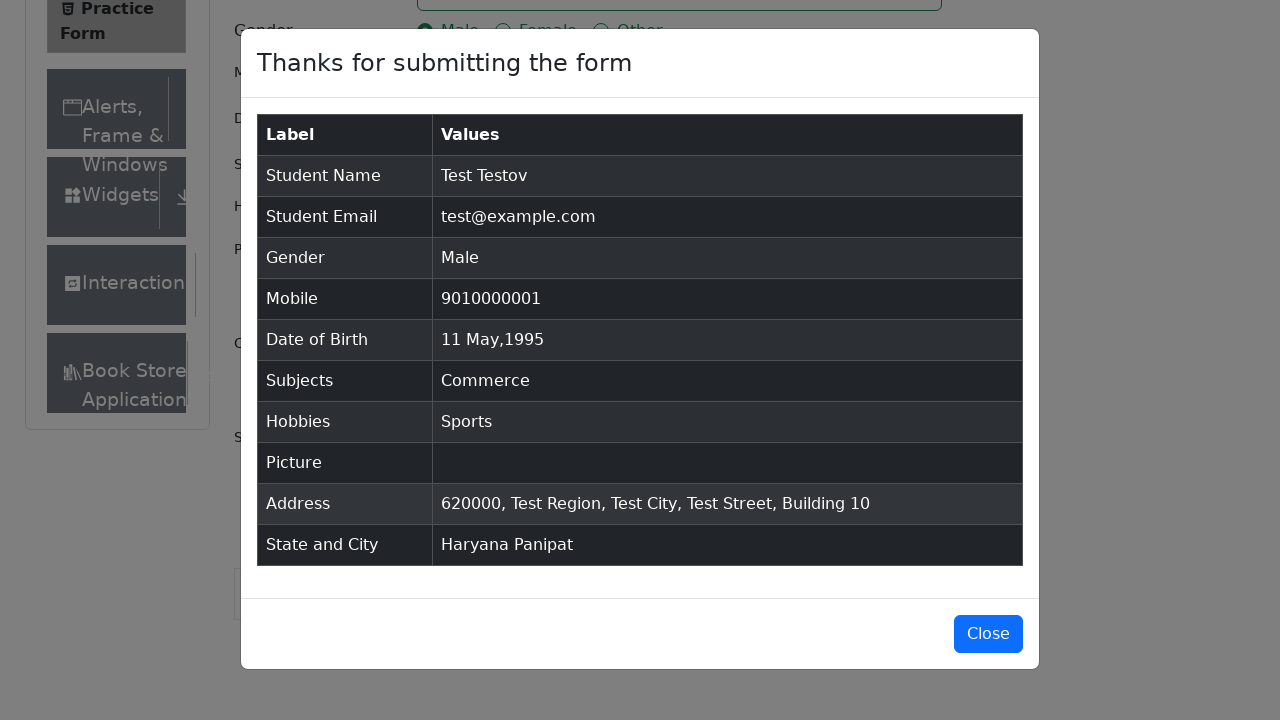